Tests a math quiz page by reading two numbers displayed on the page, calculating their sum, selecting the correct answer from a dropdown menu, and submitting the form.

Starting URL: http://suninjuly.github.io/selects2.html

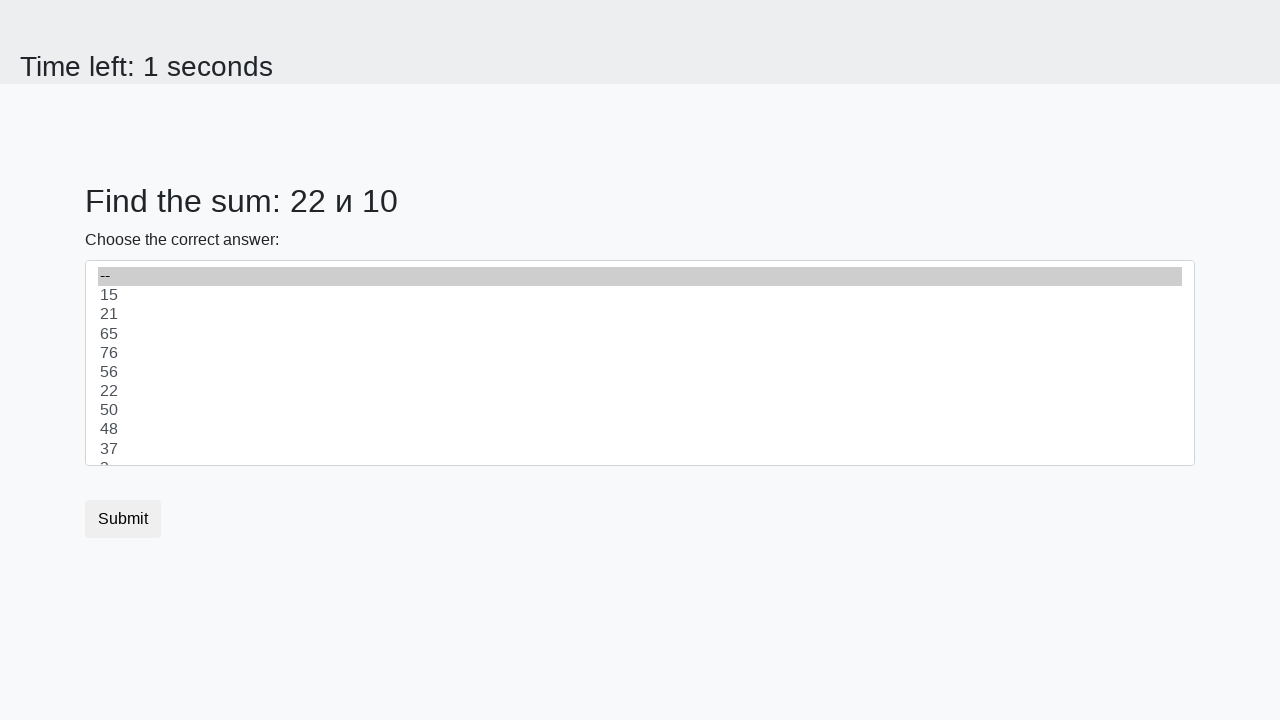

Located first number element in h2
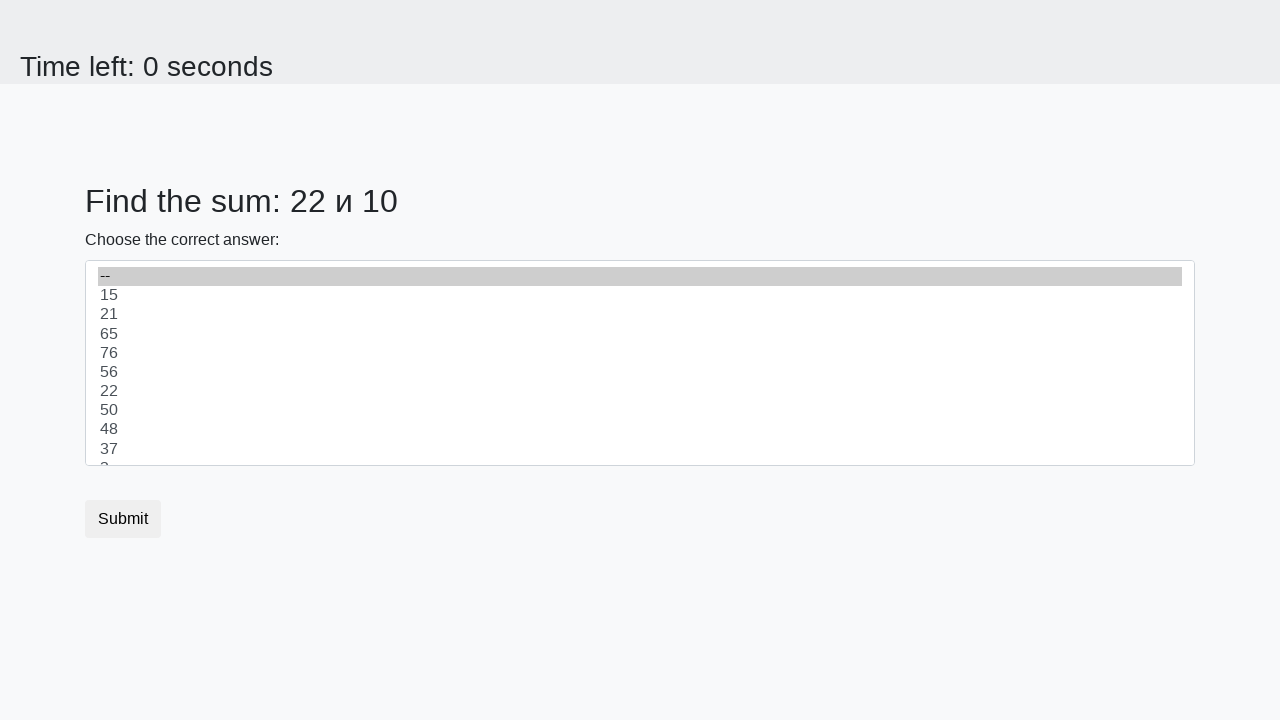

Located second number element in h2
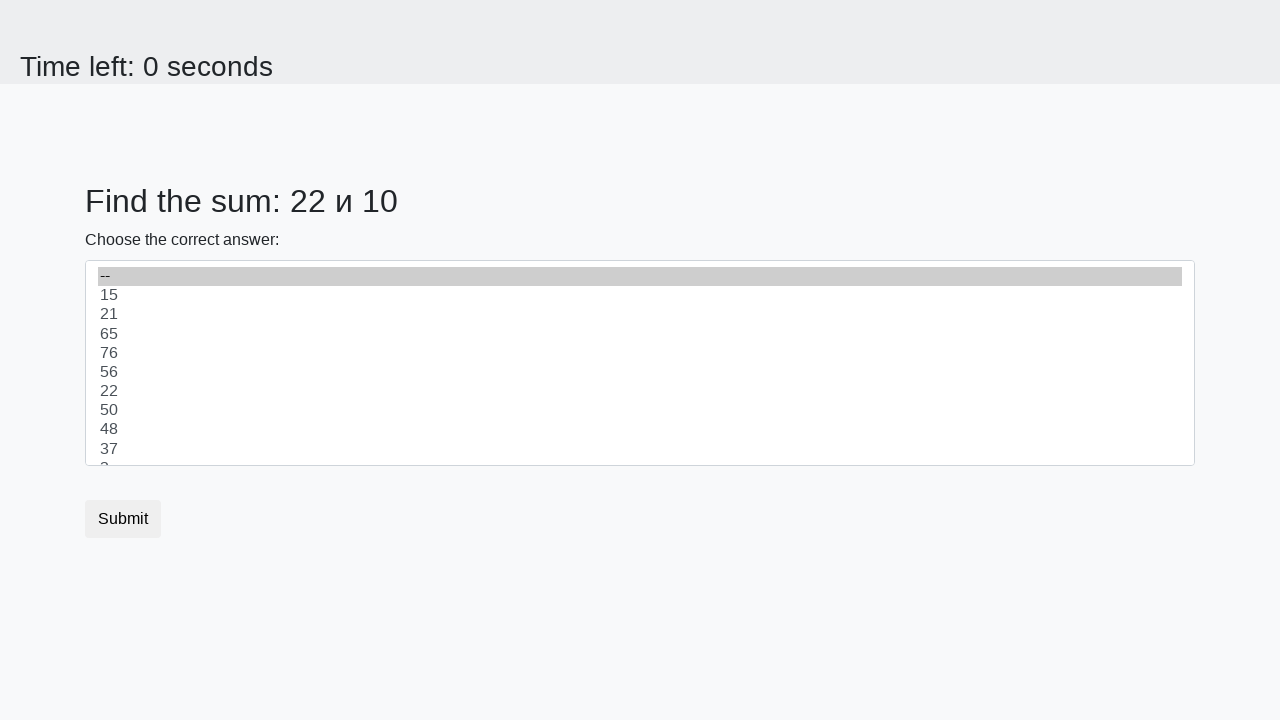

Extracted first number: 22
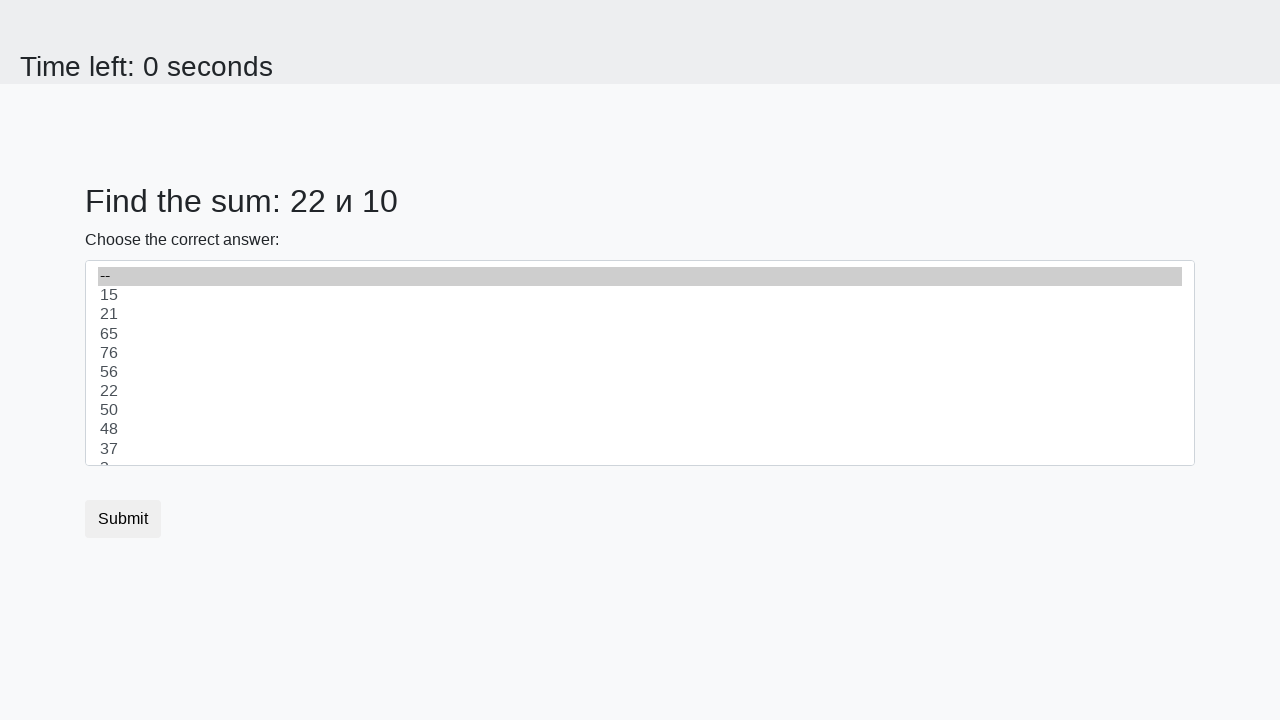

Extracted second number: 10
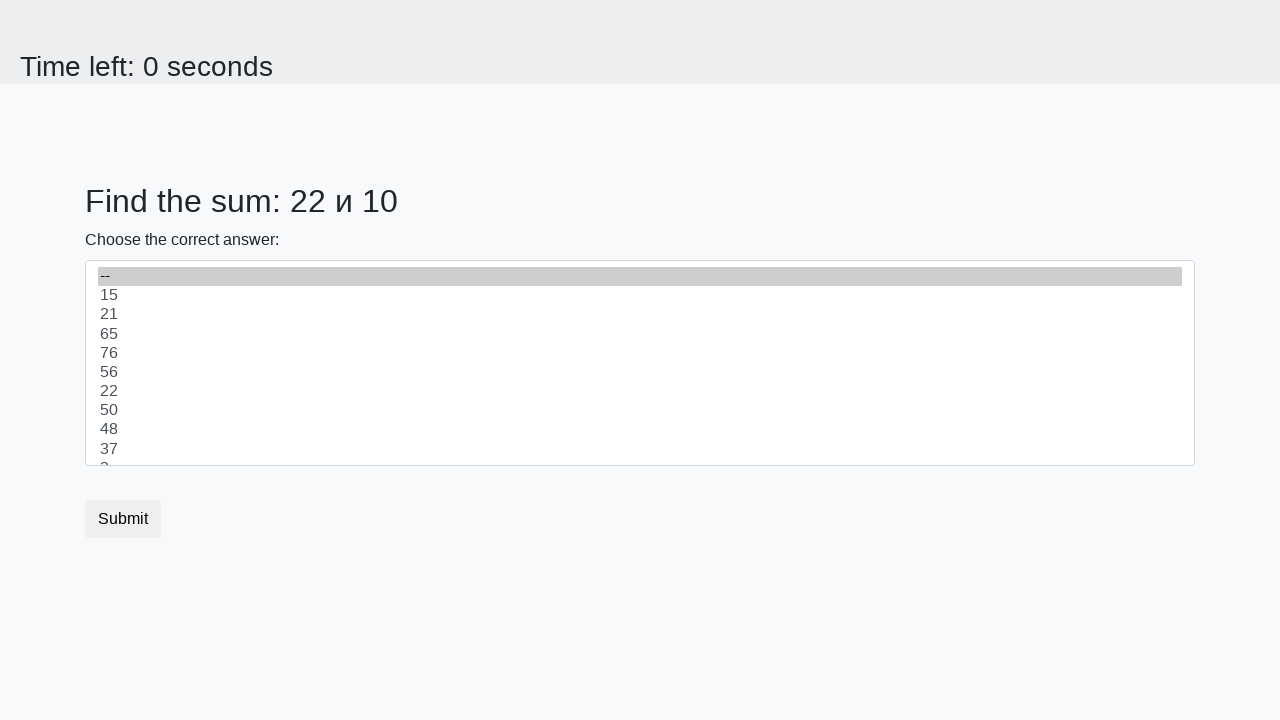

Calculated sum: 22 + 10 = 32
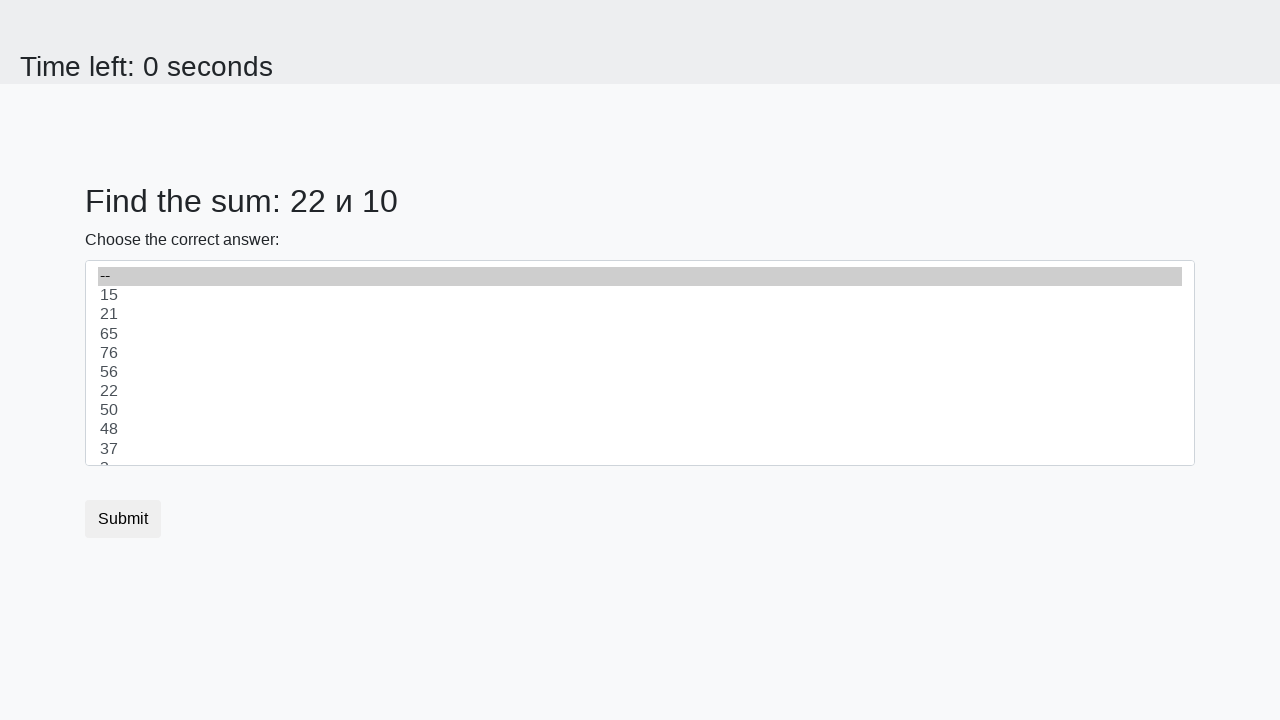

Selected answer 32 from dropdown menu on #dropdown
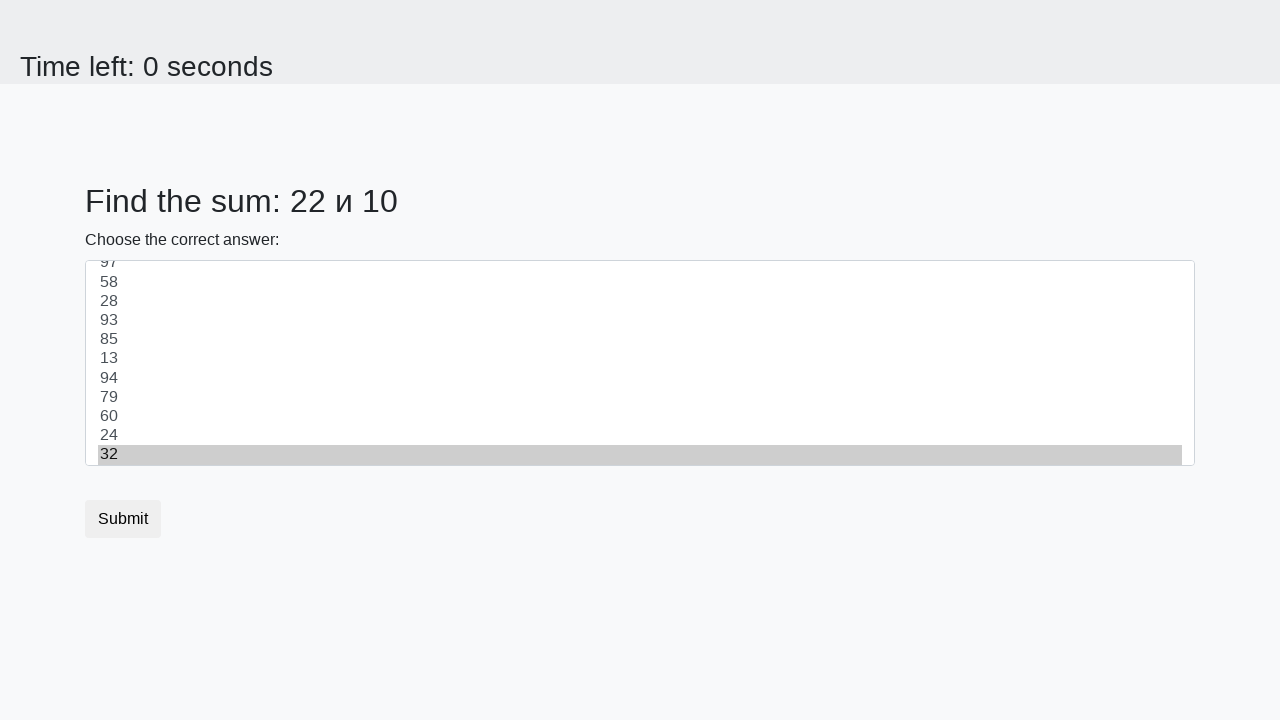

Clicked Submit button to submit the quiz at (123, 519) on .btn
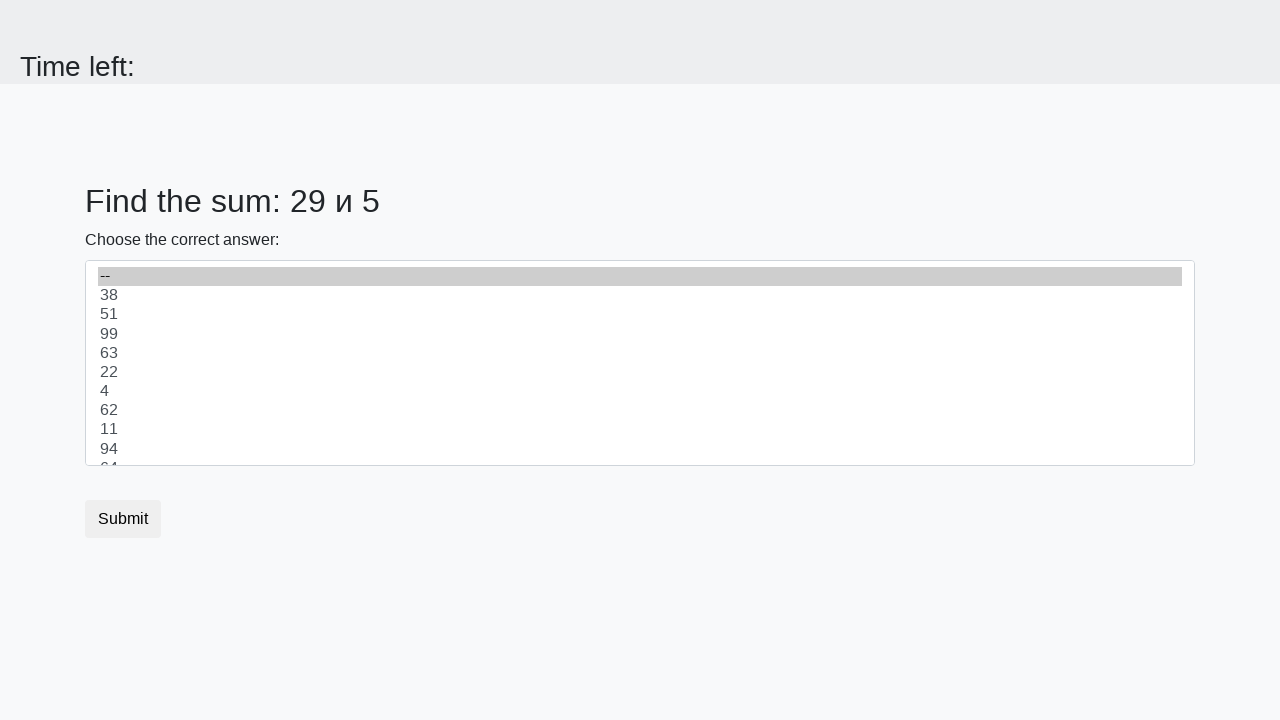

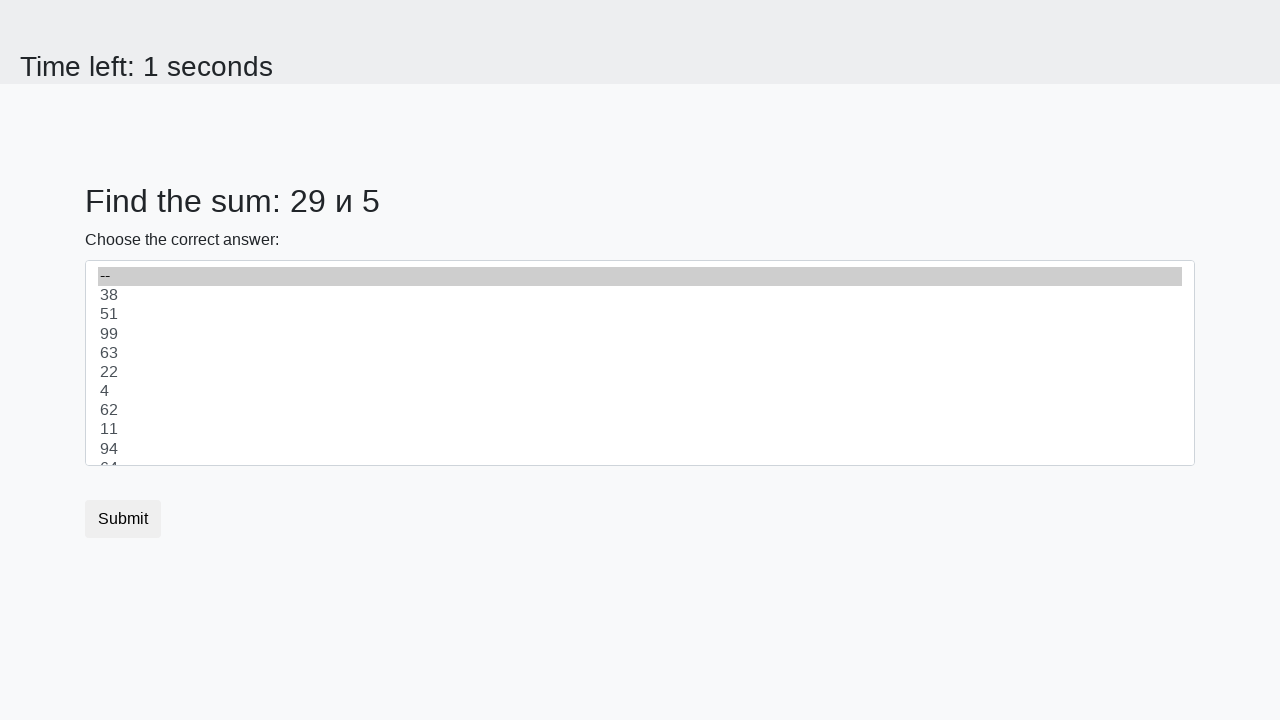